Tests navigation on demoblaze.com by clicking on the Laptops category link

Starting URL: https://demoblaze.com/

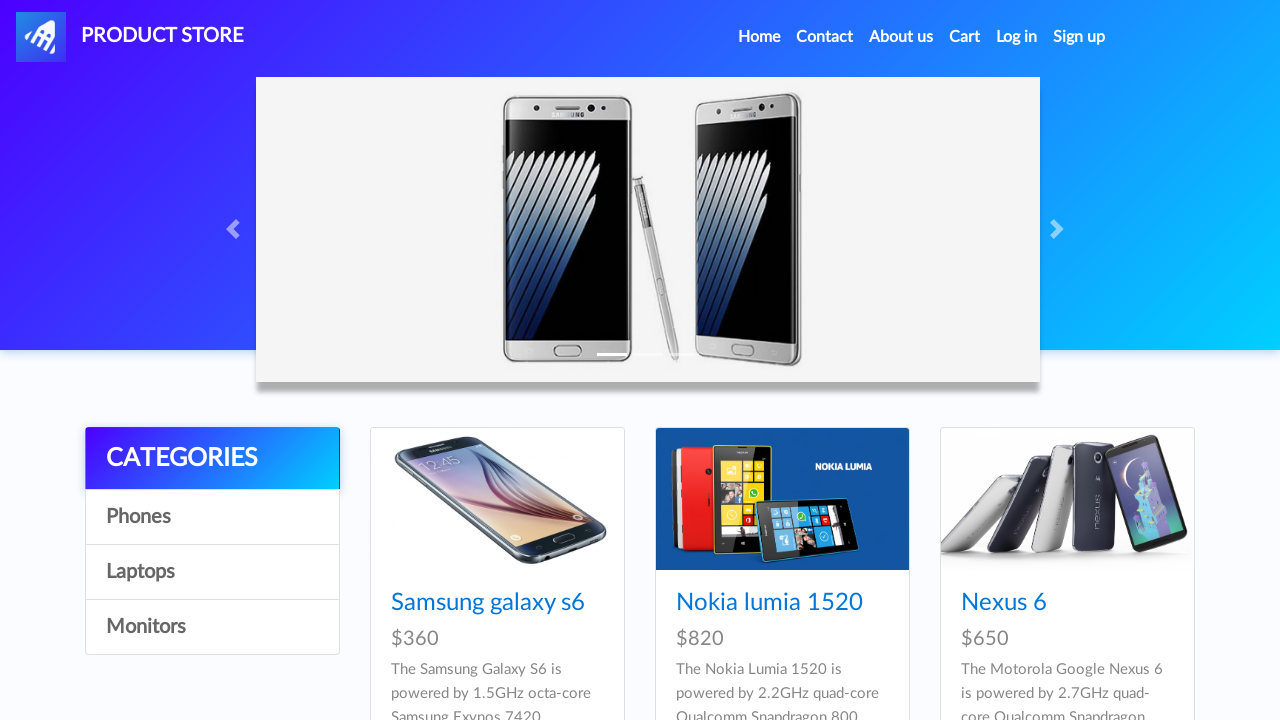

Clicked on Laptops category link at (212, 572) on text=Laptops
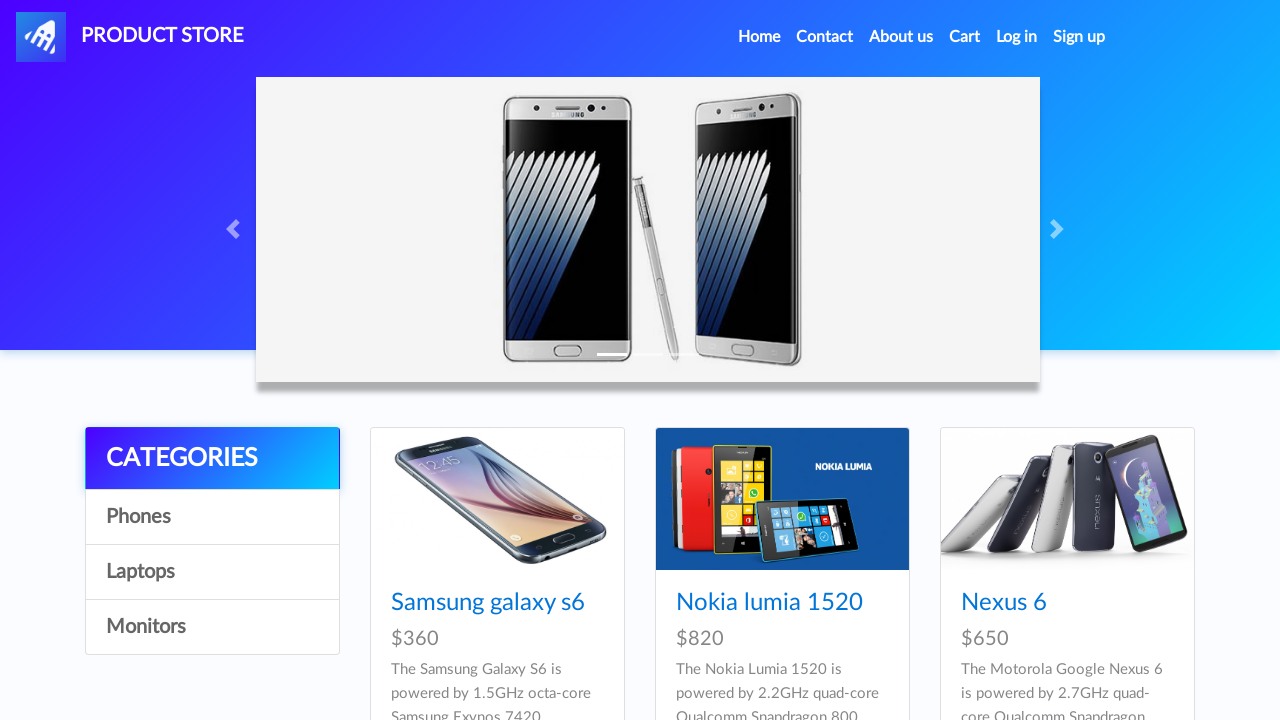

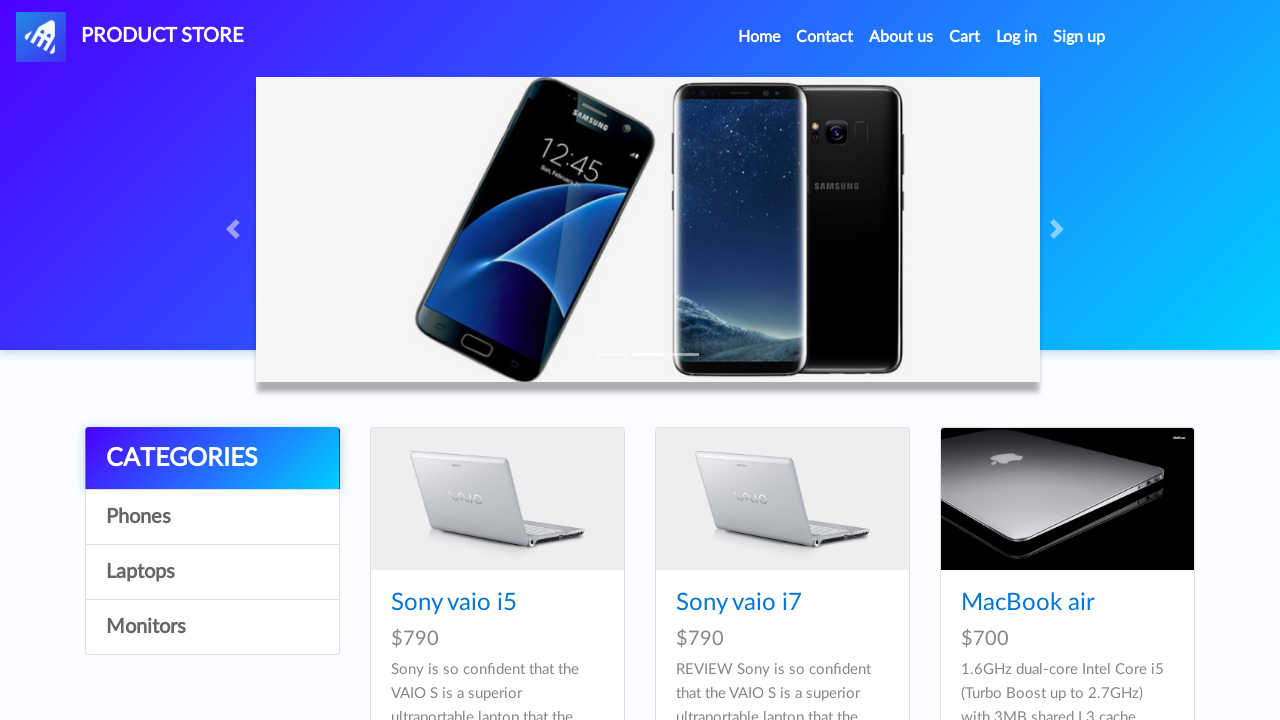